Navigates to YouTube Shorts and scrolls through the feed multiple times to simulate browsing short-form videos

Starting URL: https://www.youtube.com/shorts

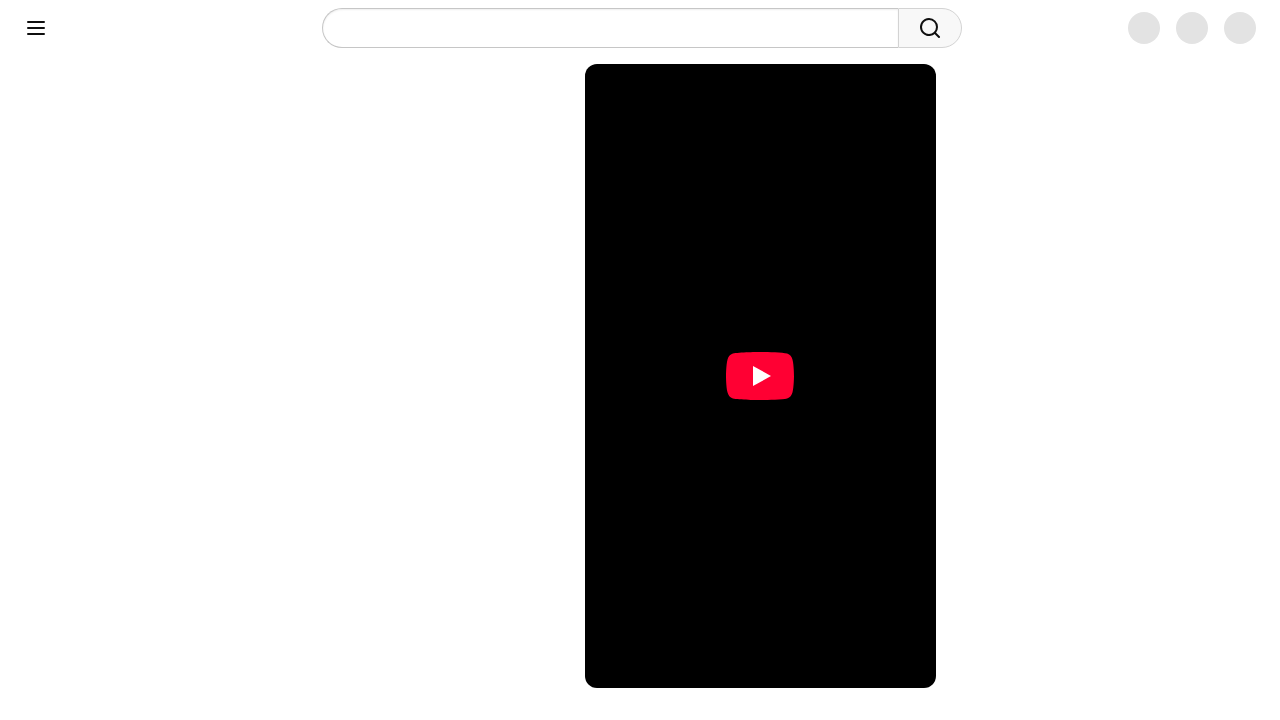

YouTube Shorts page loaded and network idle
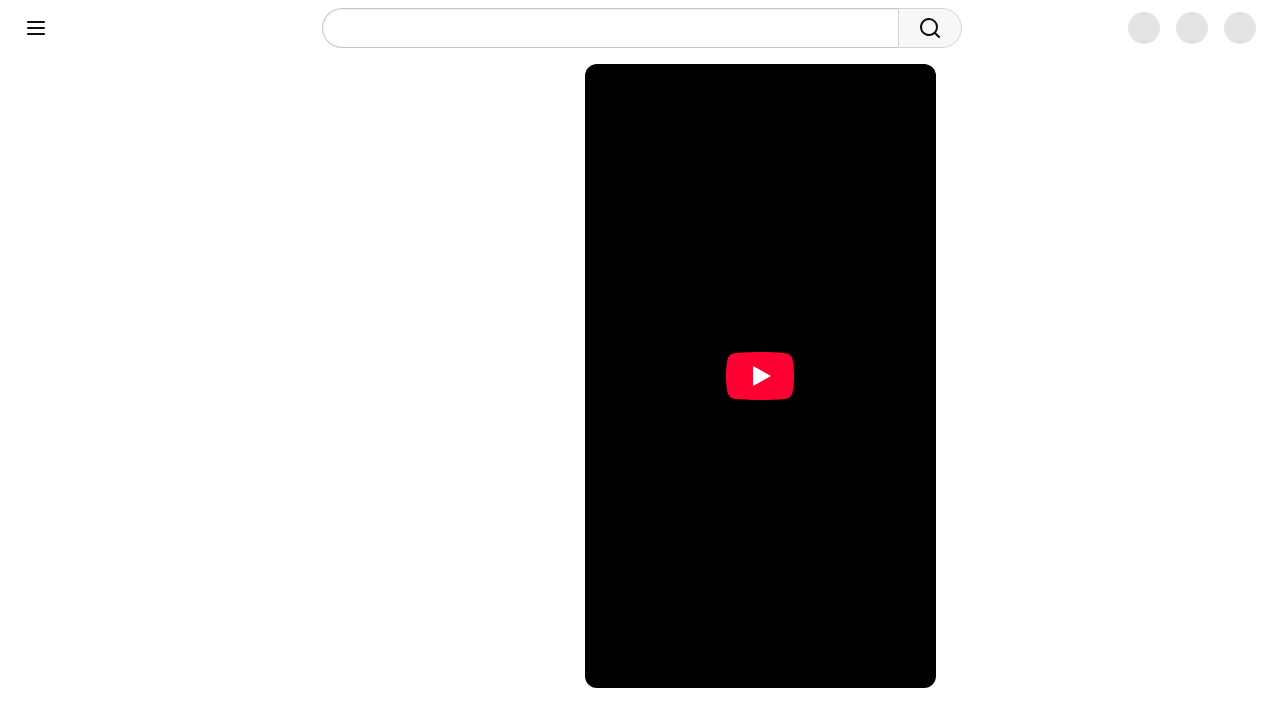

Scrolled down 1000px to view next short video
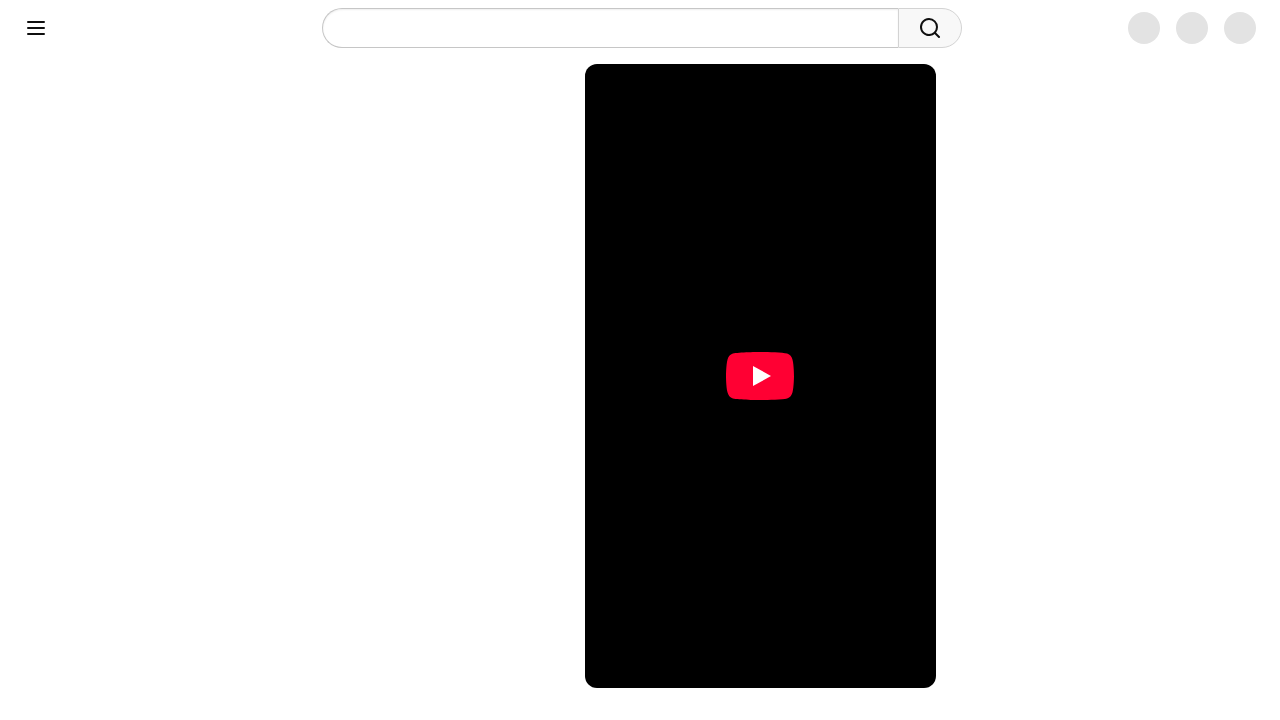

Waited for random interval between 500-2000ms to simulate user browsing behavior
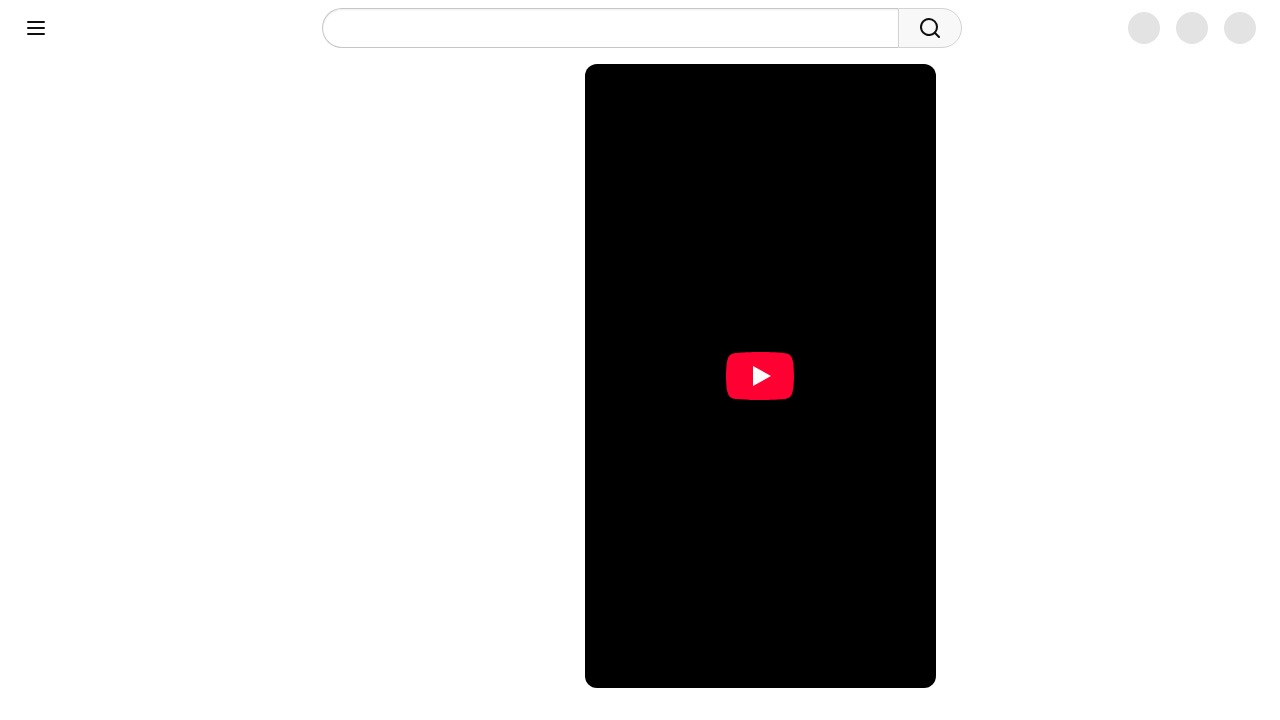

Scrolled down 1000px to view next short video
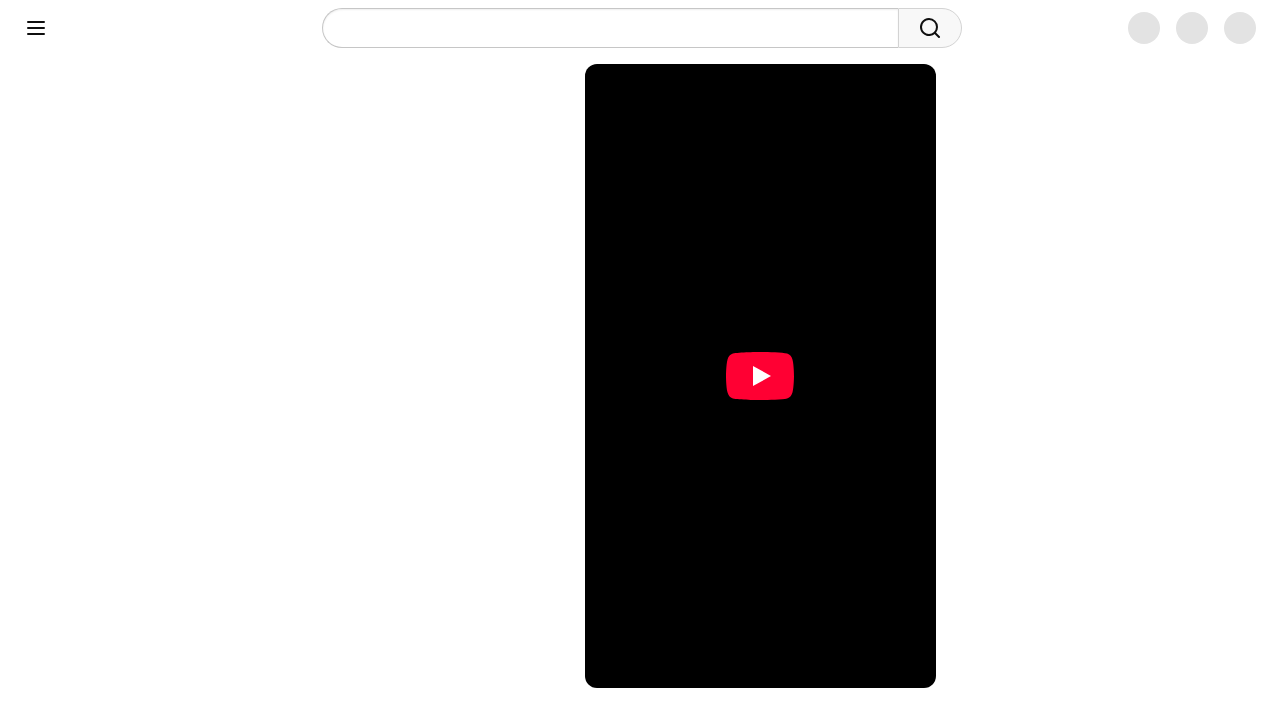

Waited for random interval between 500-2000ms to simulate user browsing behavior
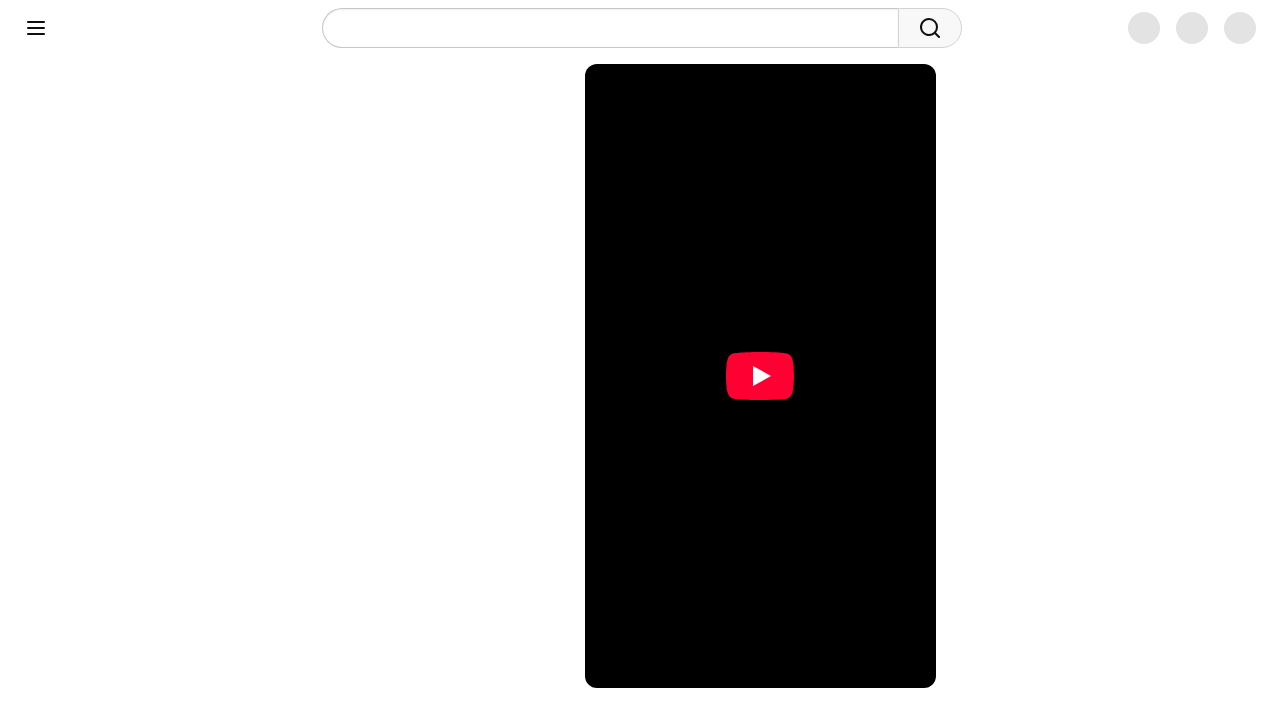

Scrolled down 1000px to view next short video
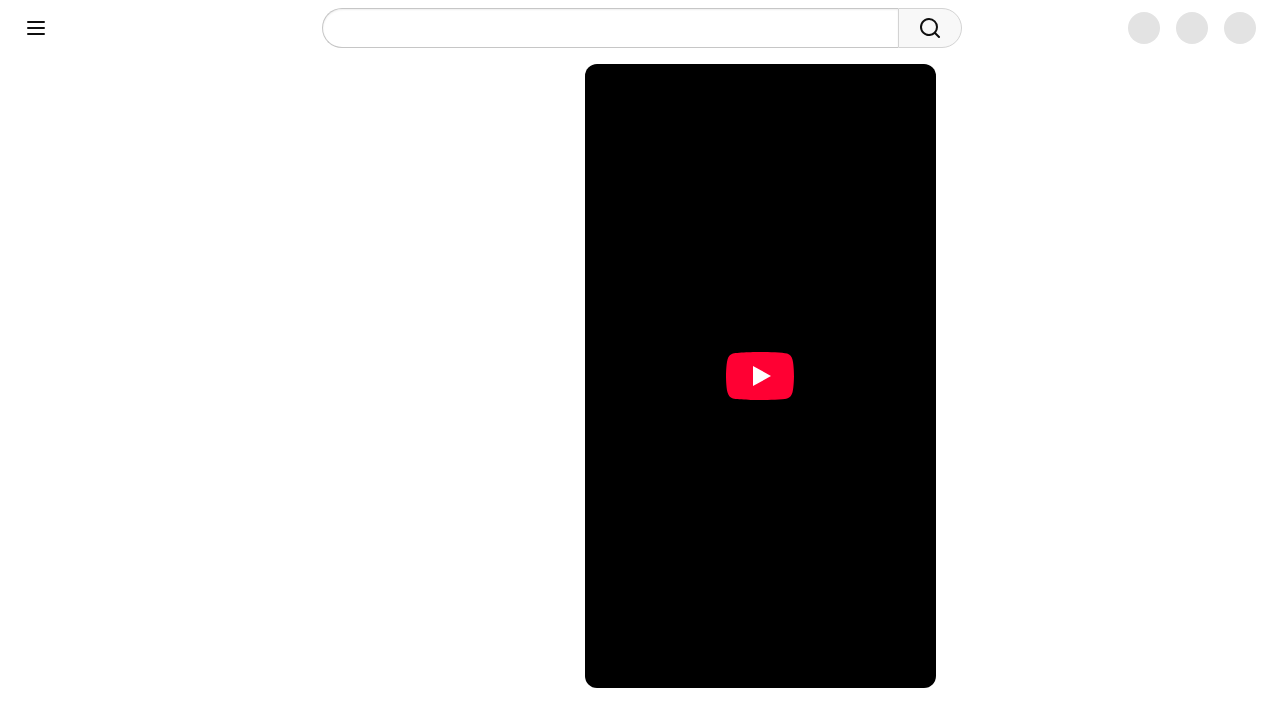

Waited for random interval between 500-2000ms to simulate user browsing behavior
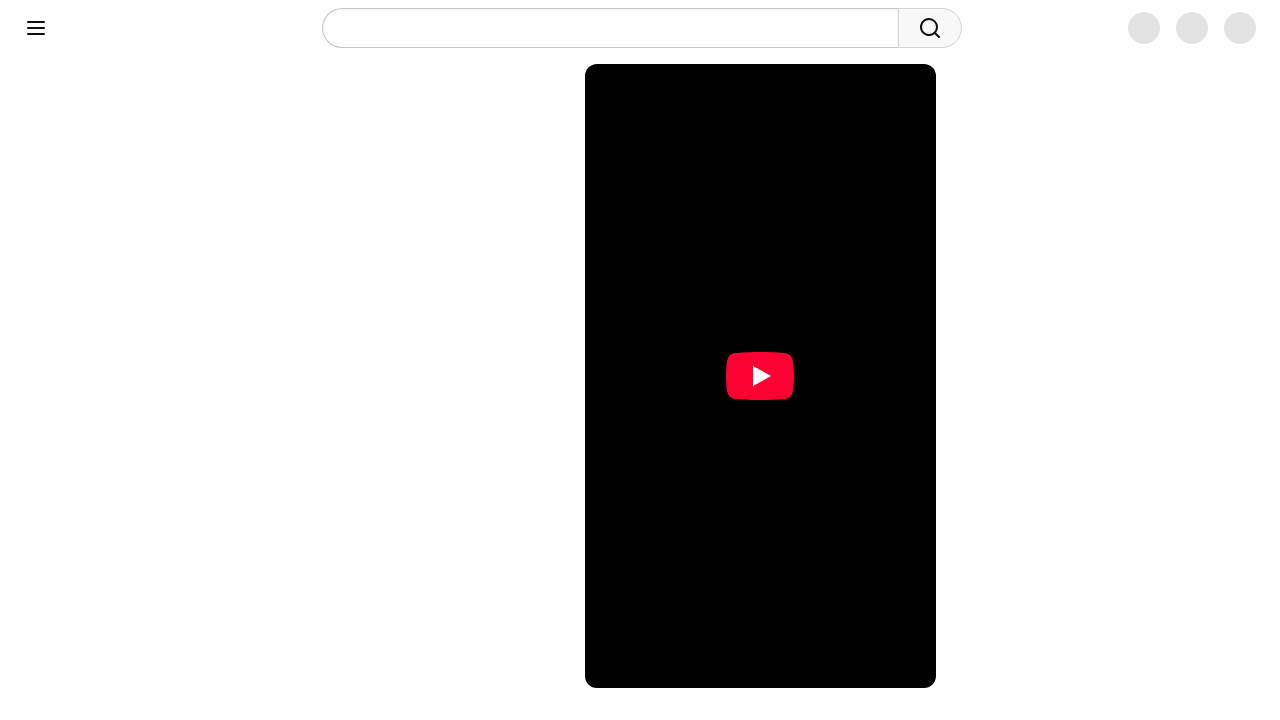

Scrolled down 1000px to view next short video
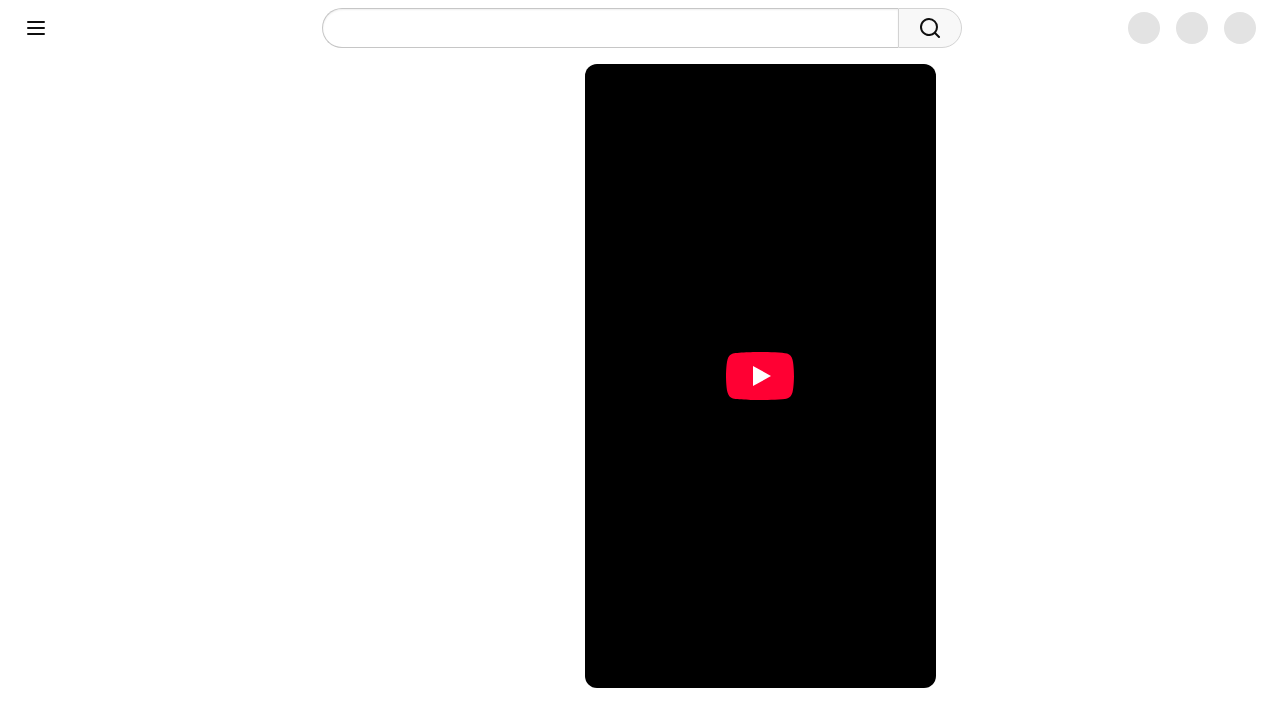

Waited for random interval between 500-2000ms to simulate user browsing behavior
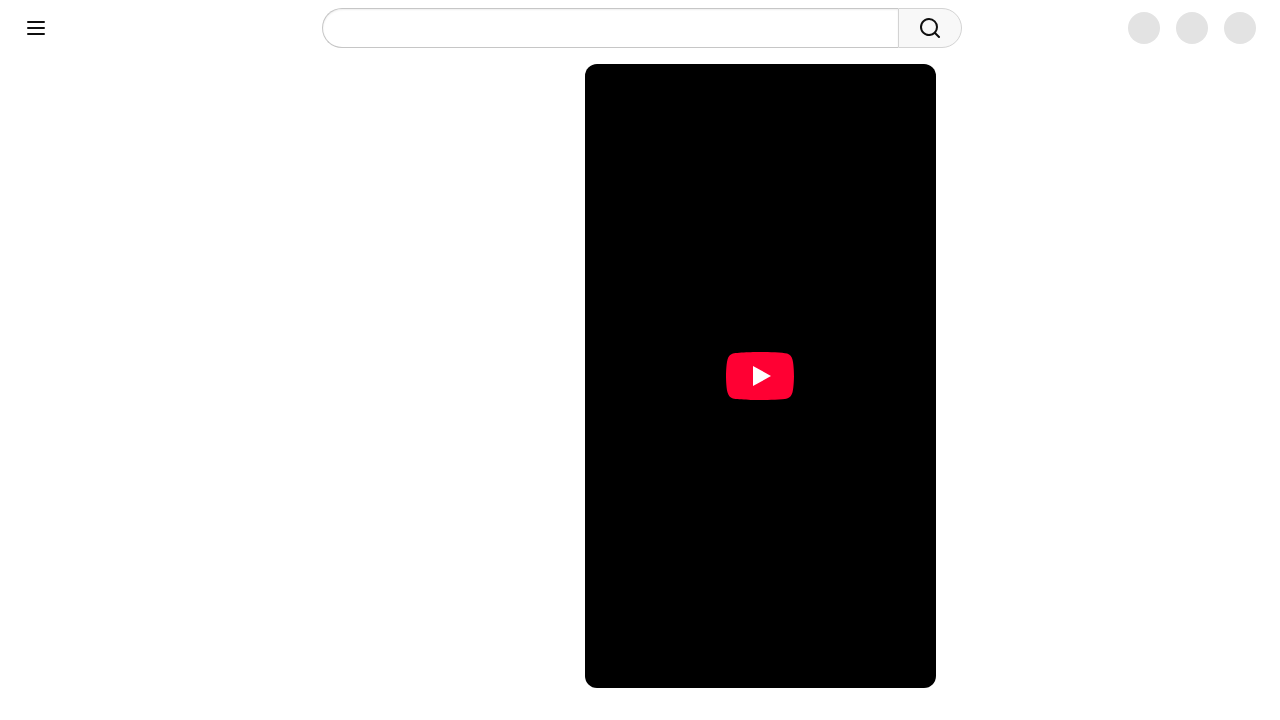

Scrolled down 1000px to view next short video
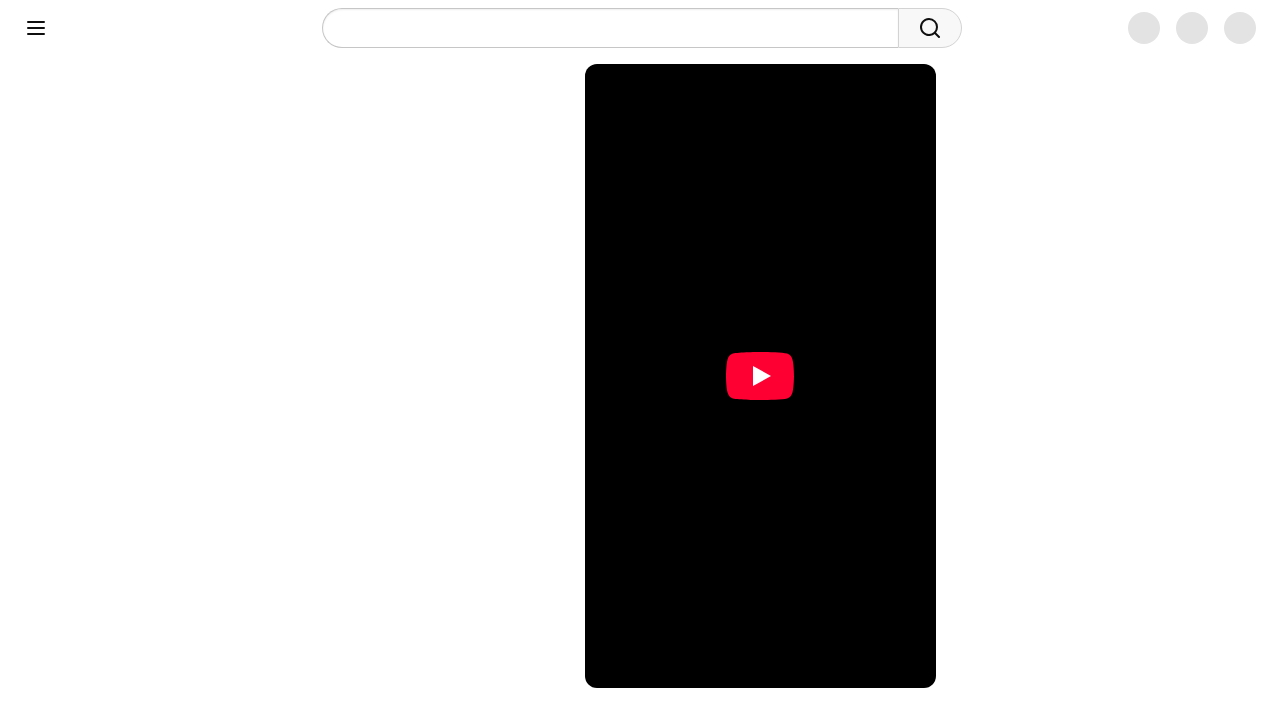

Waited for random interval between 500-2000ms to simulate user browsing behavior
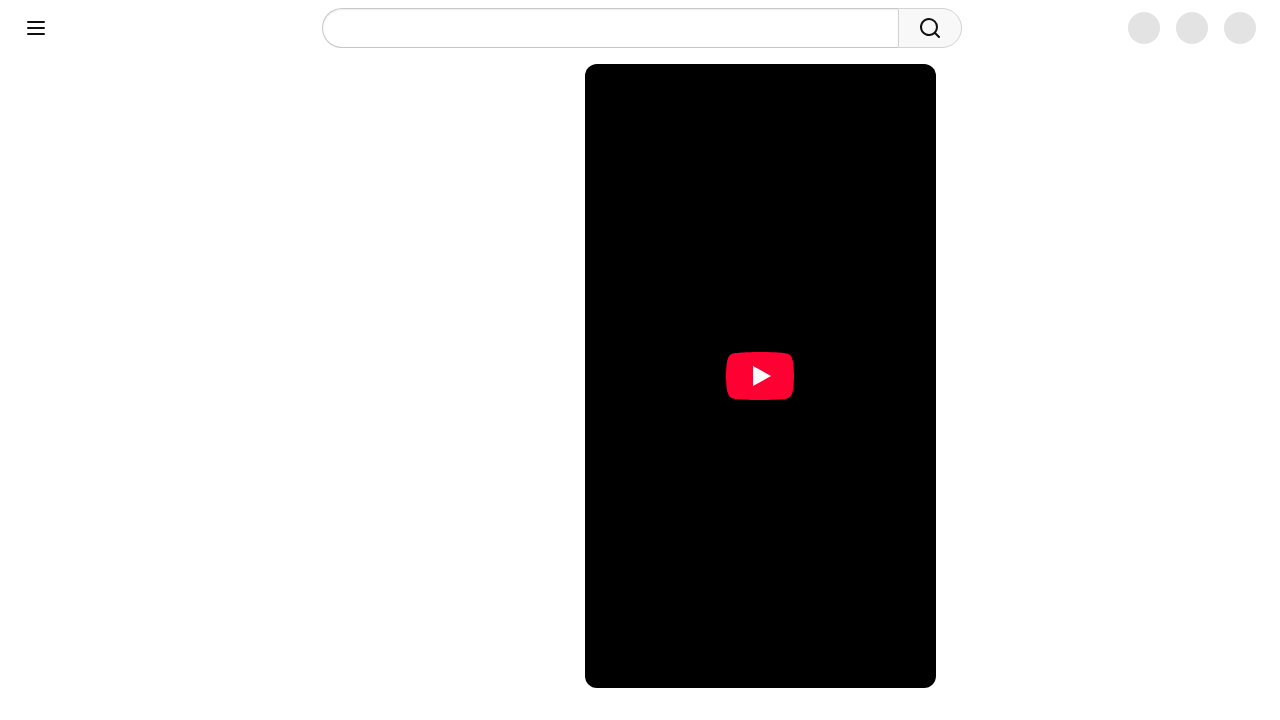

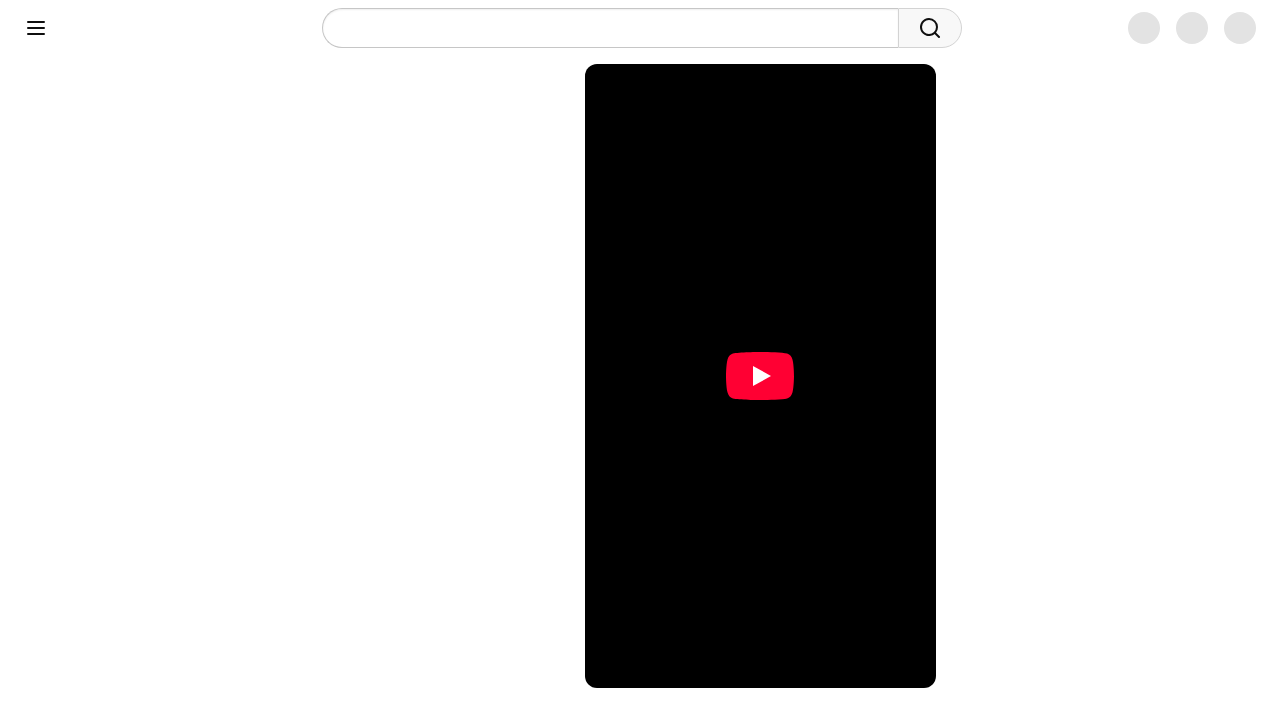